Tests web table sorting functionality by clicking on a column header to sort items, verifying the sort order is correct, and extracting price information for specific products like Beans from the table.

Starting URL: https://rahulshettyacademy.com/seleniumPractise/#/offers

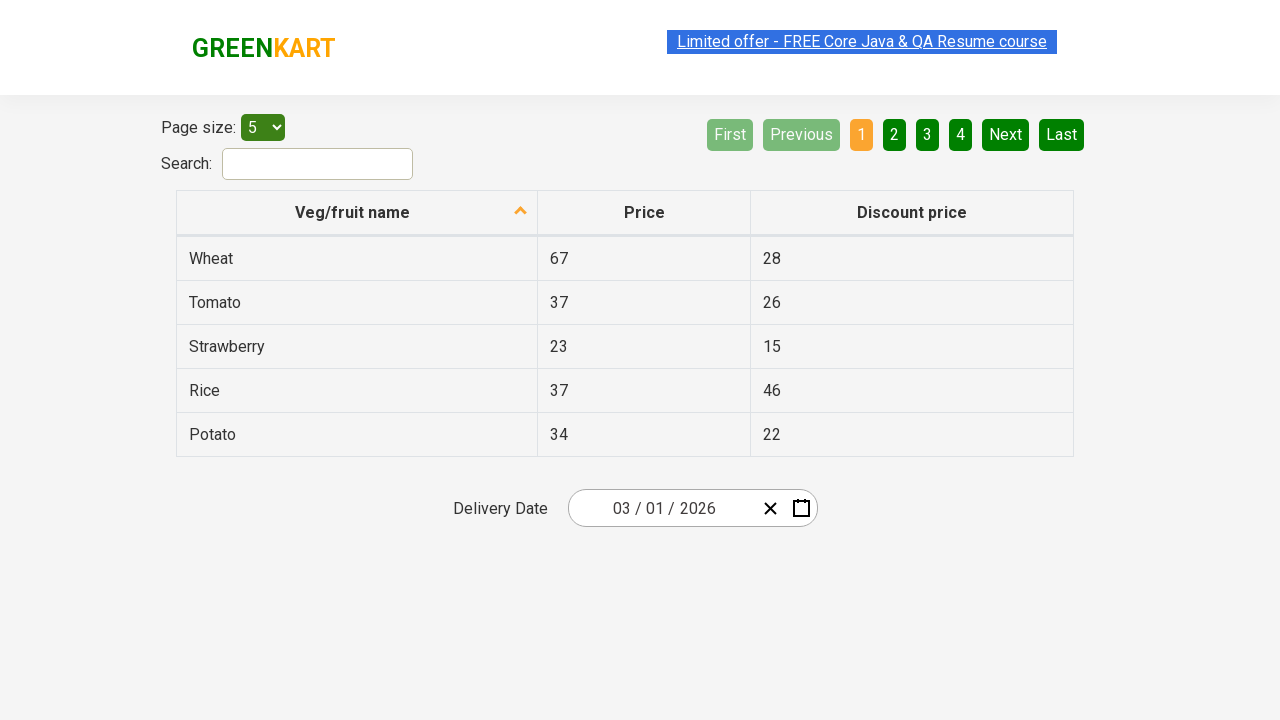

Clicked on Veg/fruit name column header to sort items at (357, 213) on xpath=//th[@aria-label='Veg/fruit name: activate to sort column ascending']
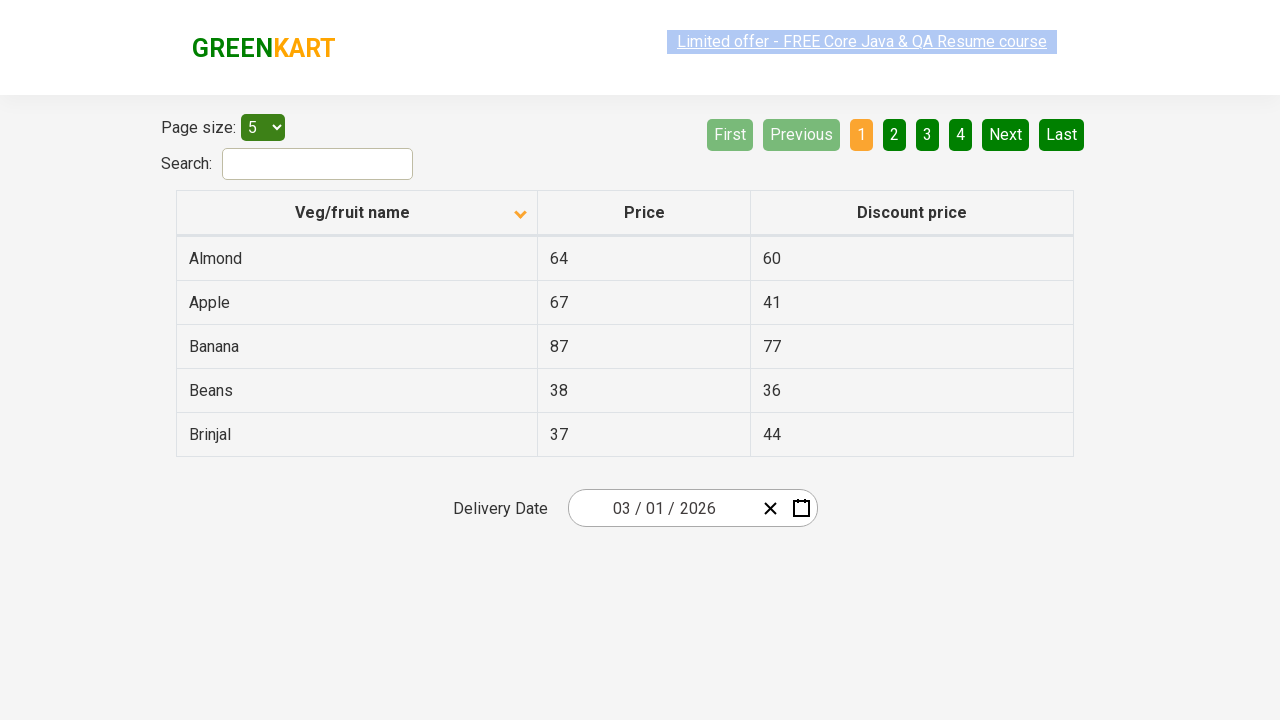

Table sorted and first column cells loaded
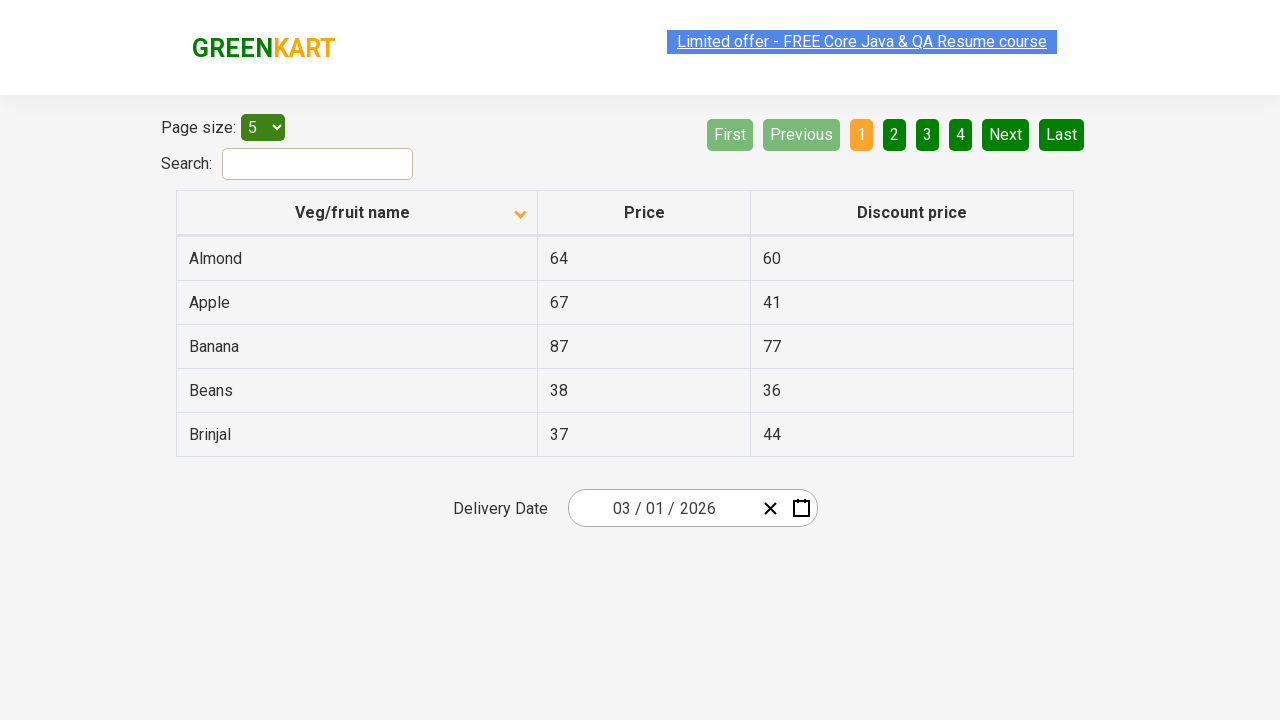

Extracted all items from first column of the sorted table
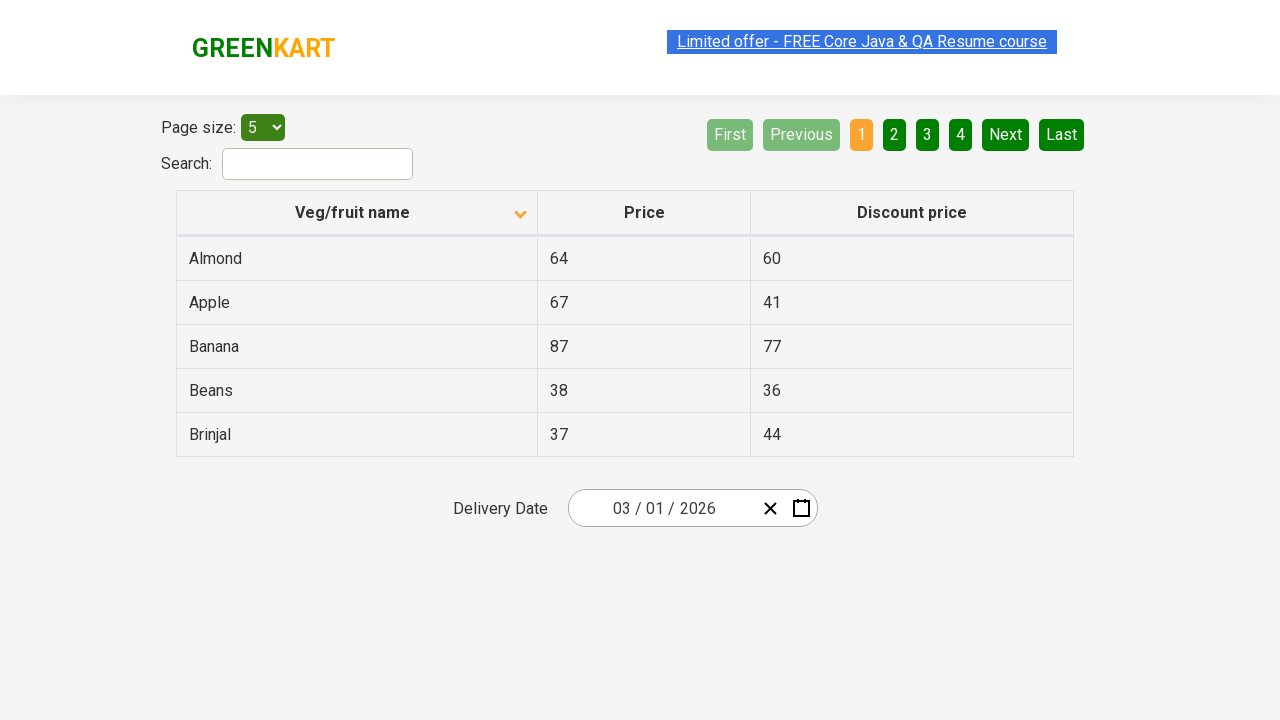

Verified that table items are sorted alphabetically
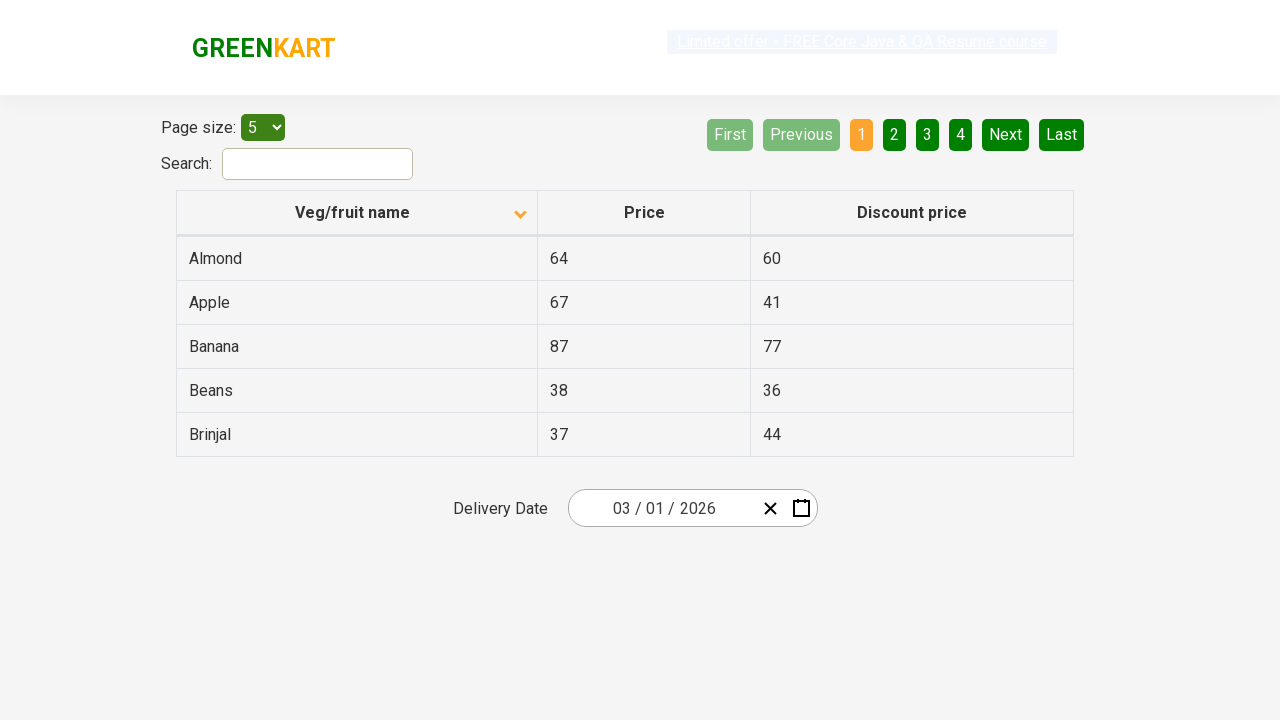

Found Beans in table and extracted price: 38
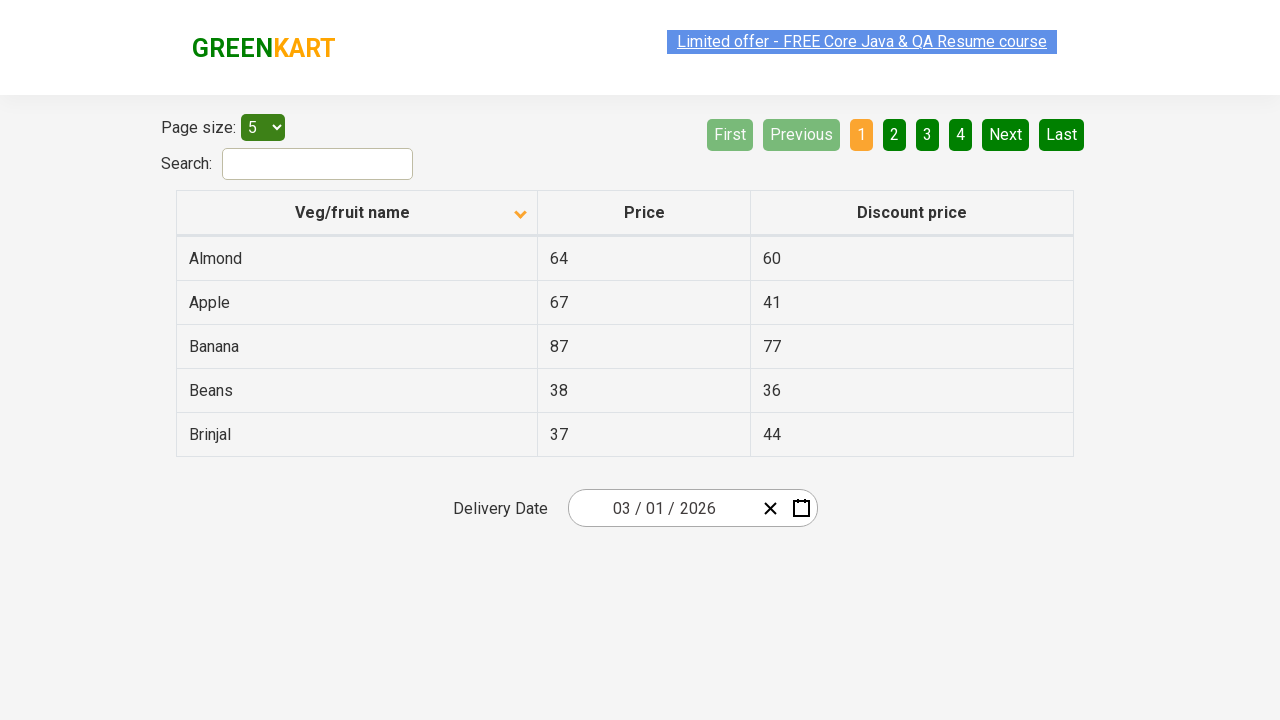

Clicked Next button to navigate to next page of table at (1006, 134) on xpath=//a[@aria-label='Next']
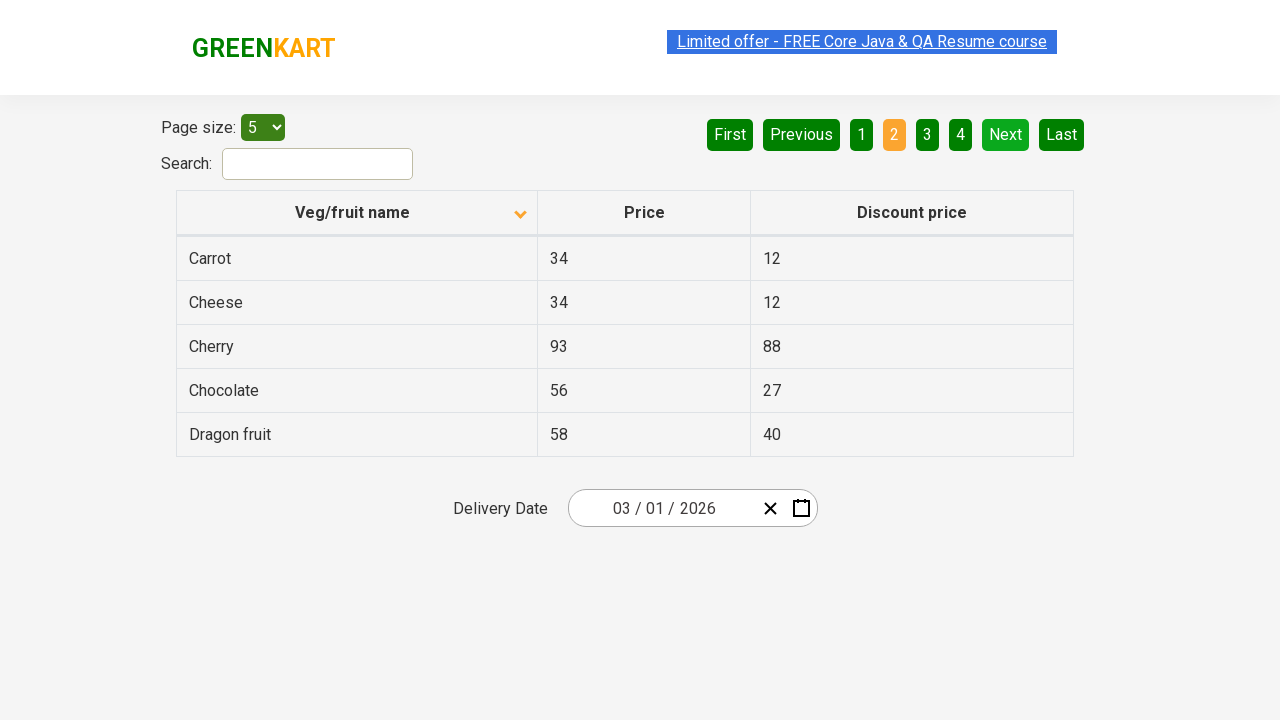

Next page content loaded with updated table data
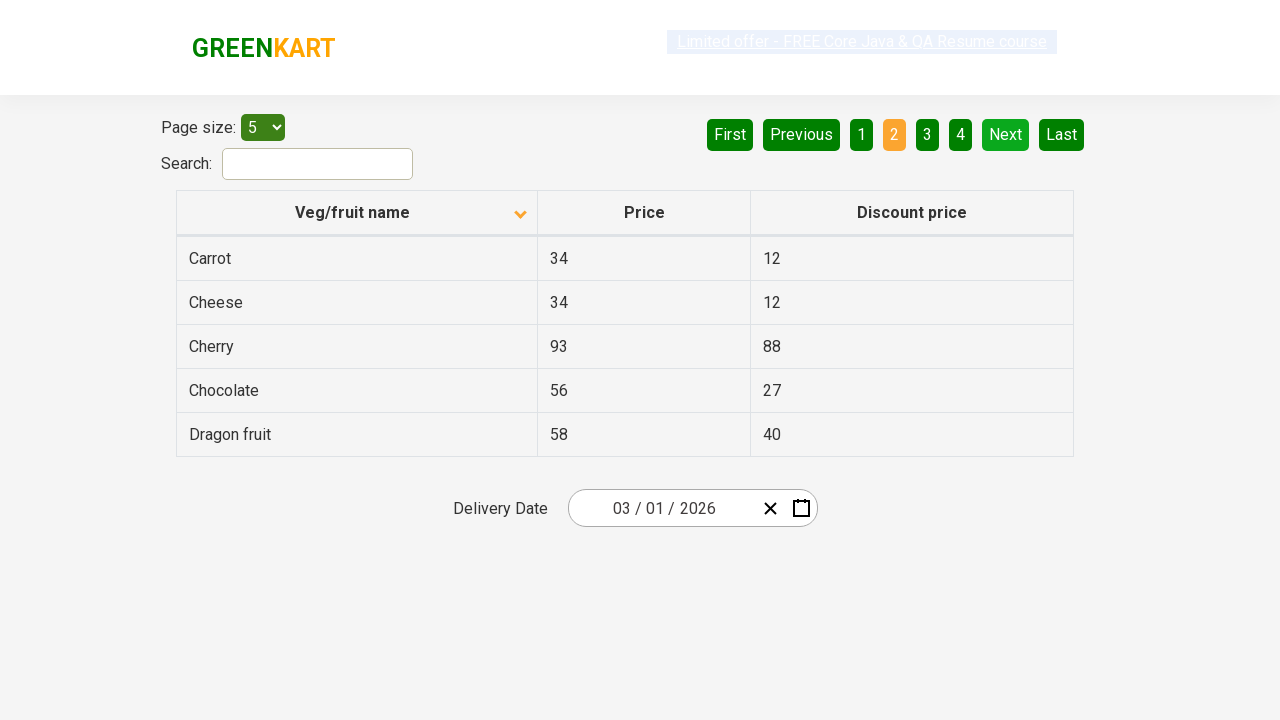

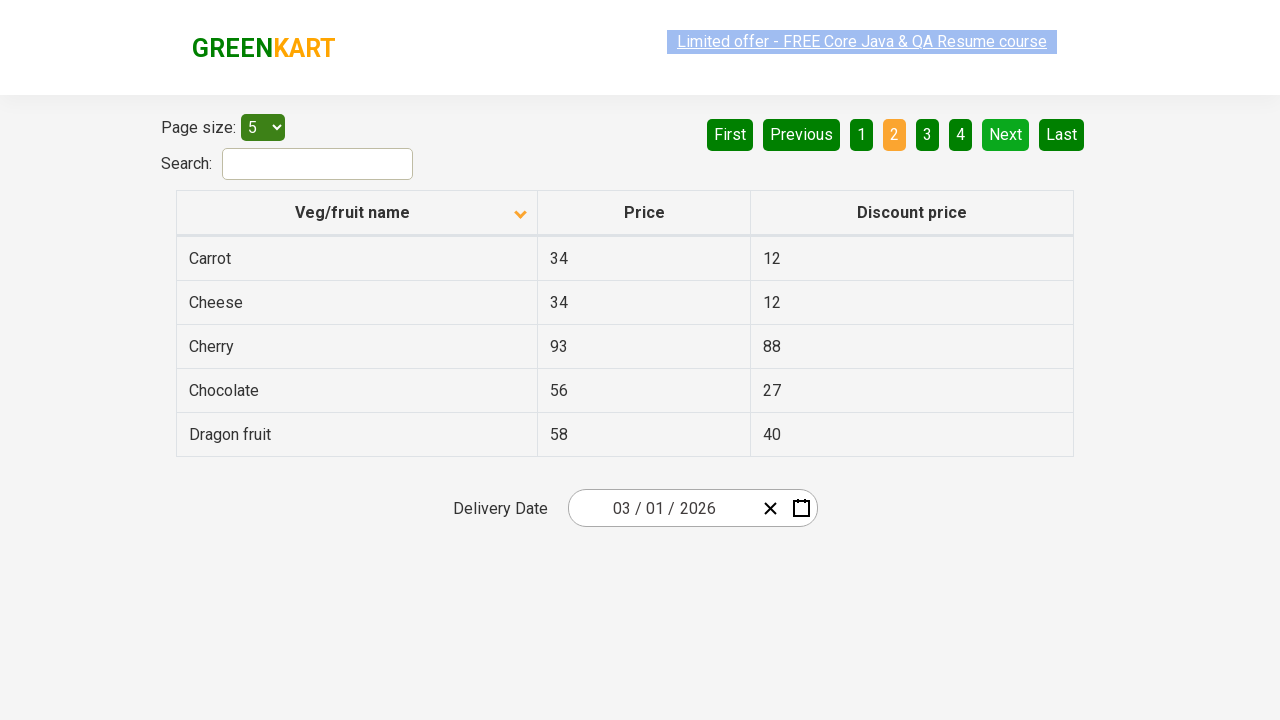